Tests hover action by moving mouse over a submit button

Starting URL: http://demo.automationtesting.in/Register.html

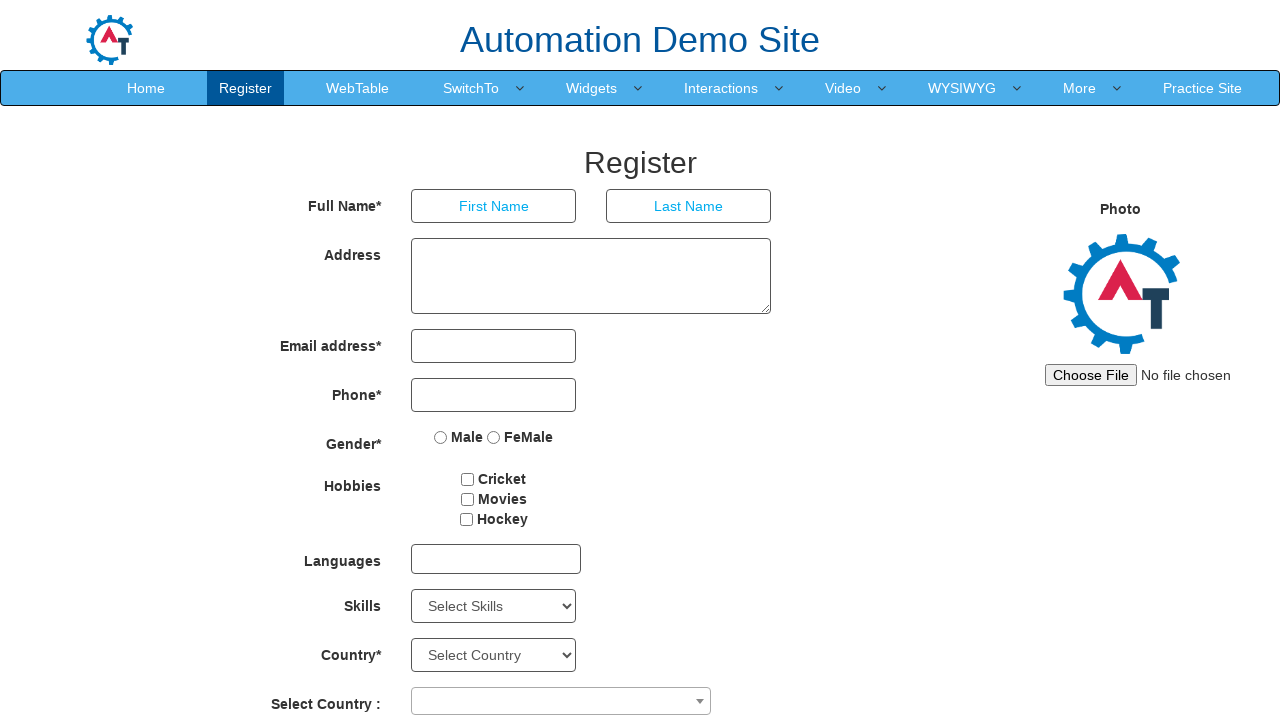

Located submit button element
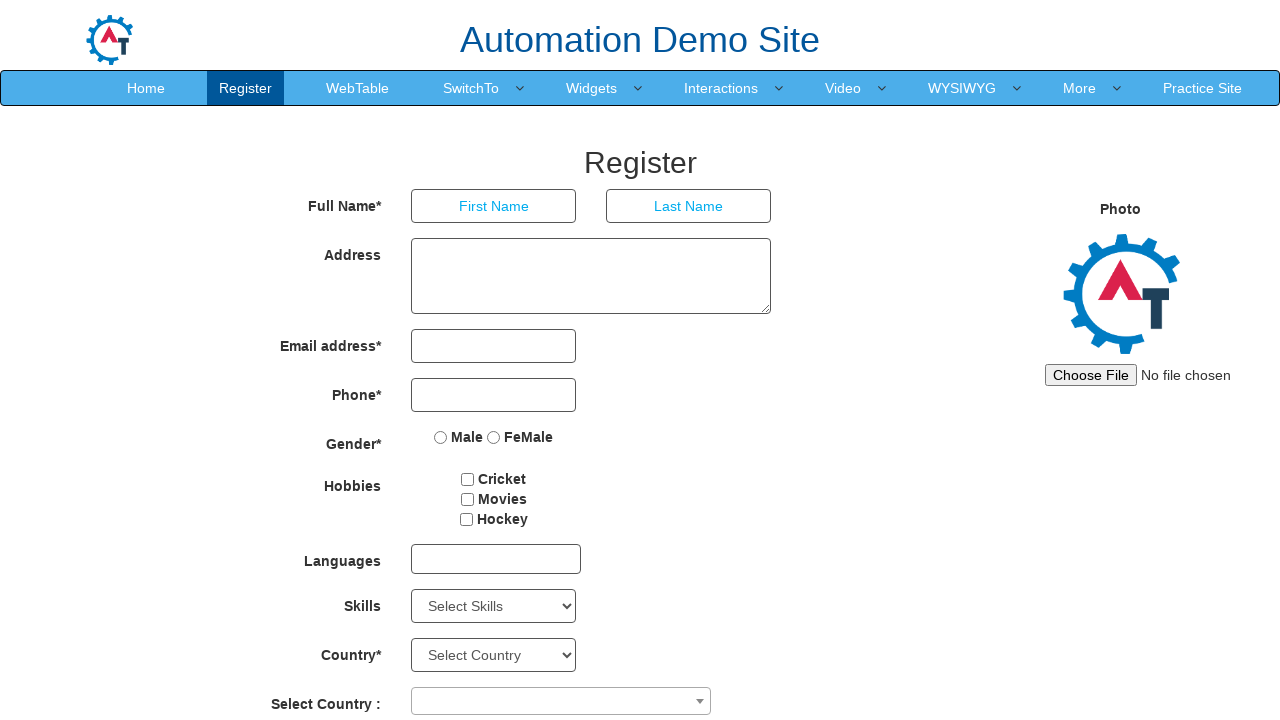

Moved mouse over submit button to trigger hover action at (572, 623) on xpath=//button[@id='submitbtn']
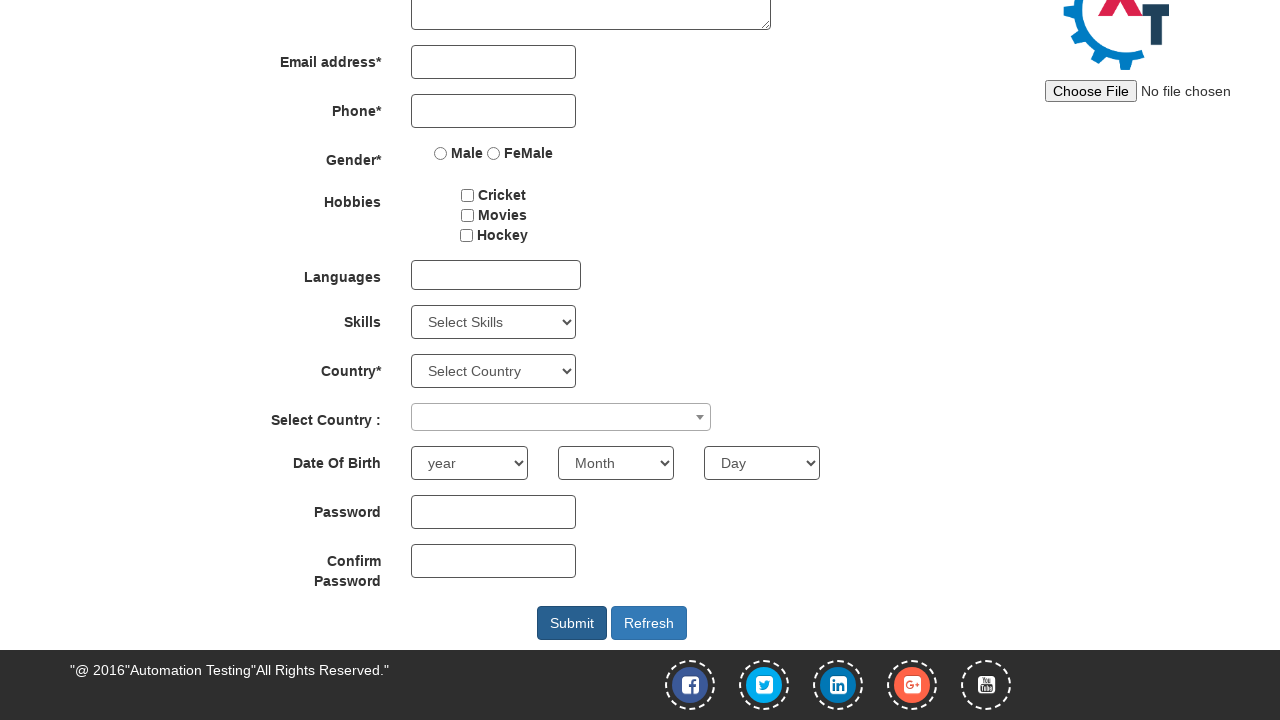

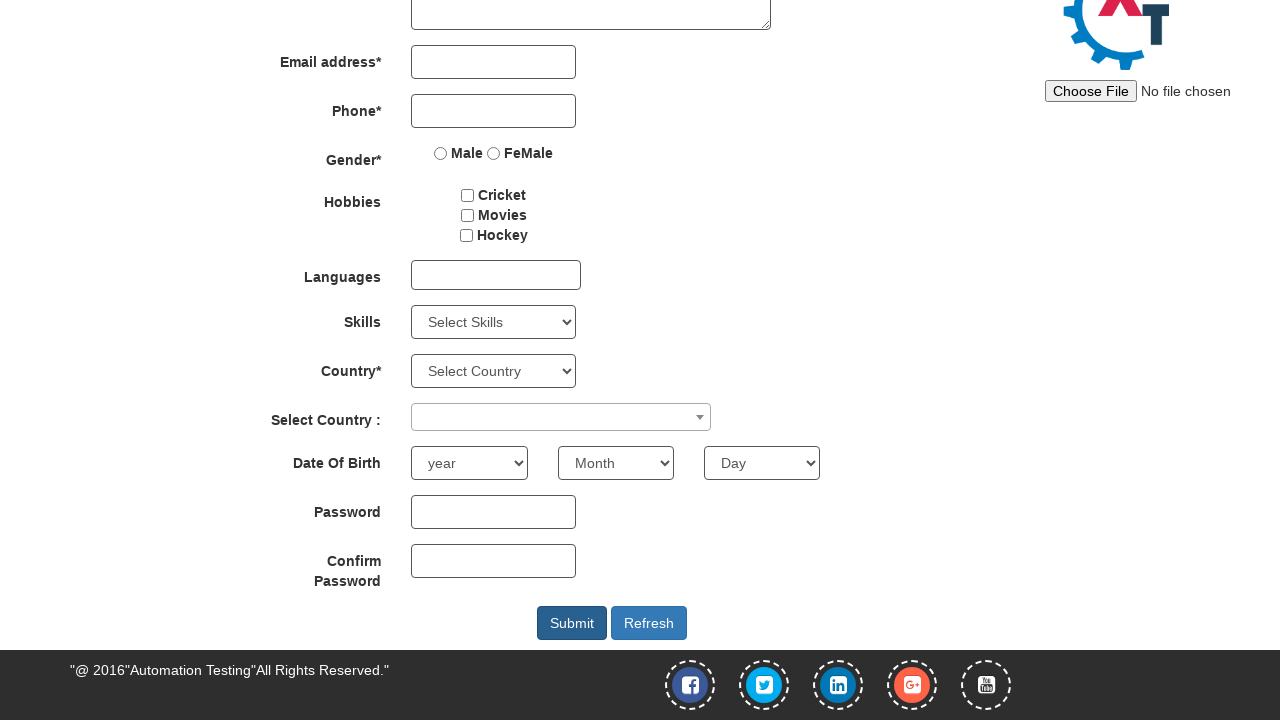